Tests table sorting using semantic class attributes by clicking the dues column header on table2

Starting URL: http://the-internet.herokuapp.com/tables

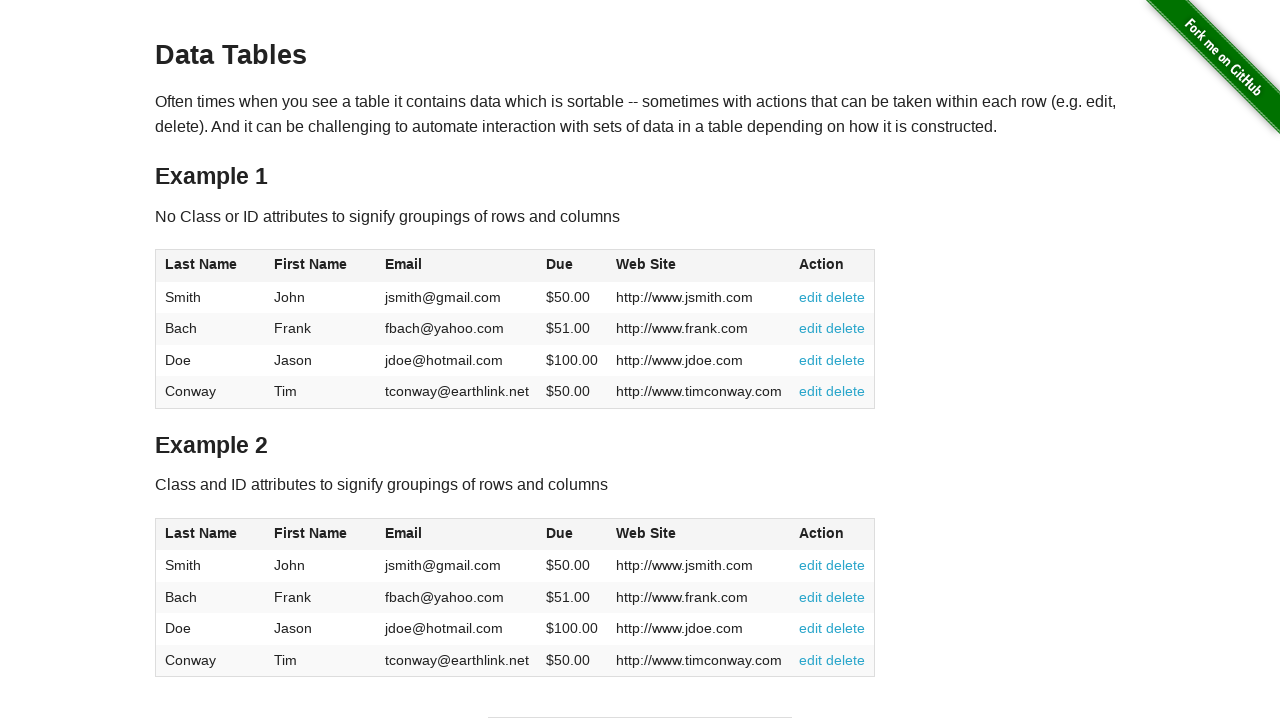

Clicked the dues column header in table2 to trigger sorting at (560, 533) on #table2 thead .dues
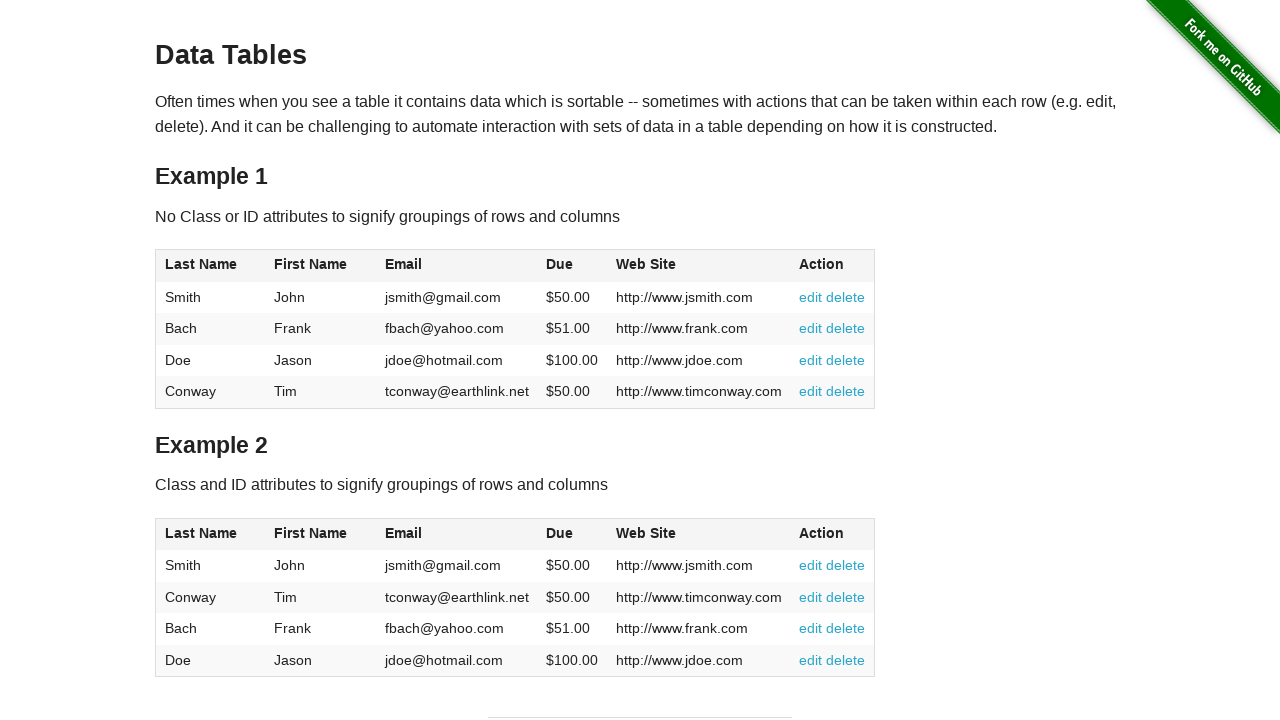

Dues column values in table2 tbody loaded after sorting
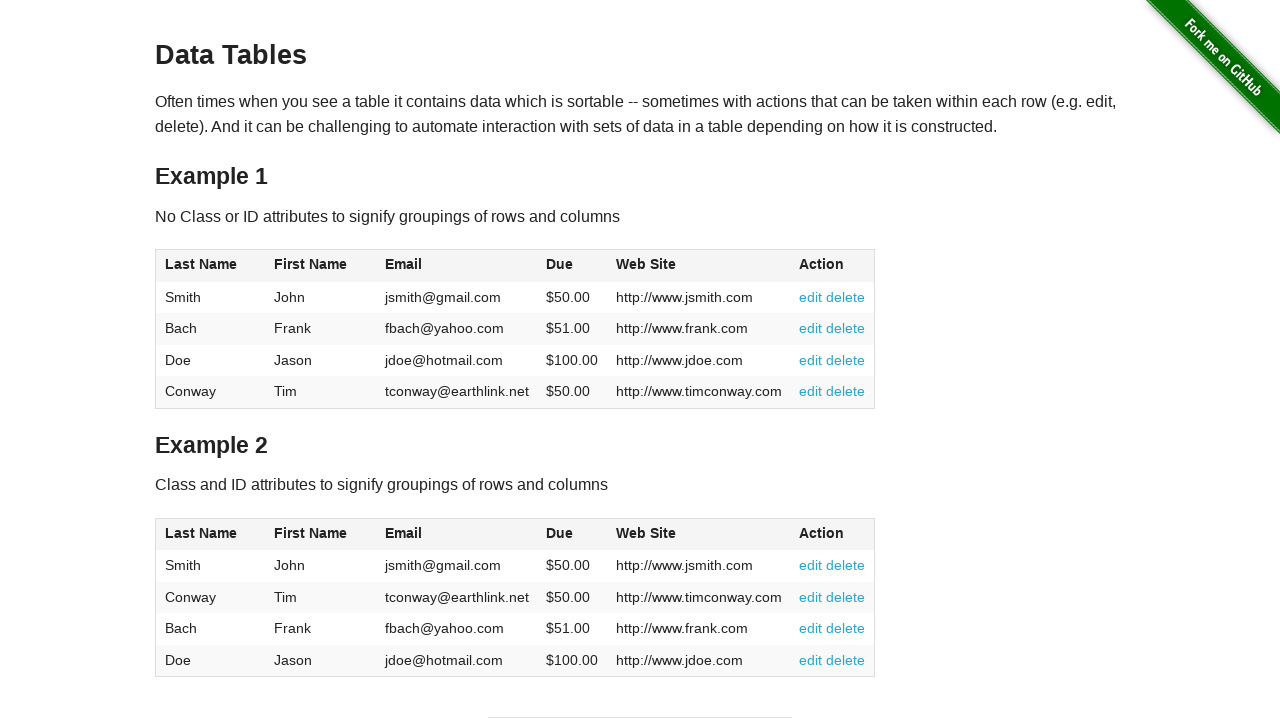

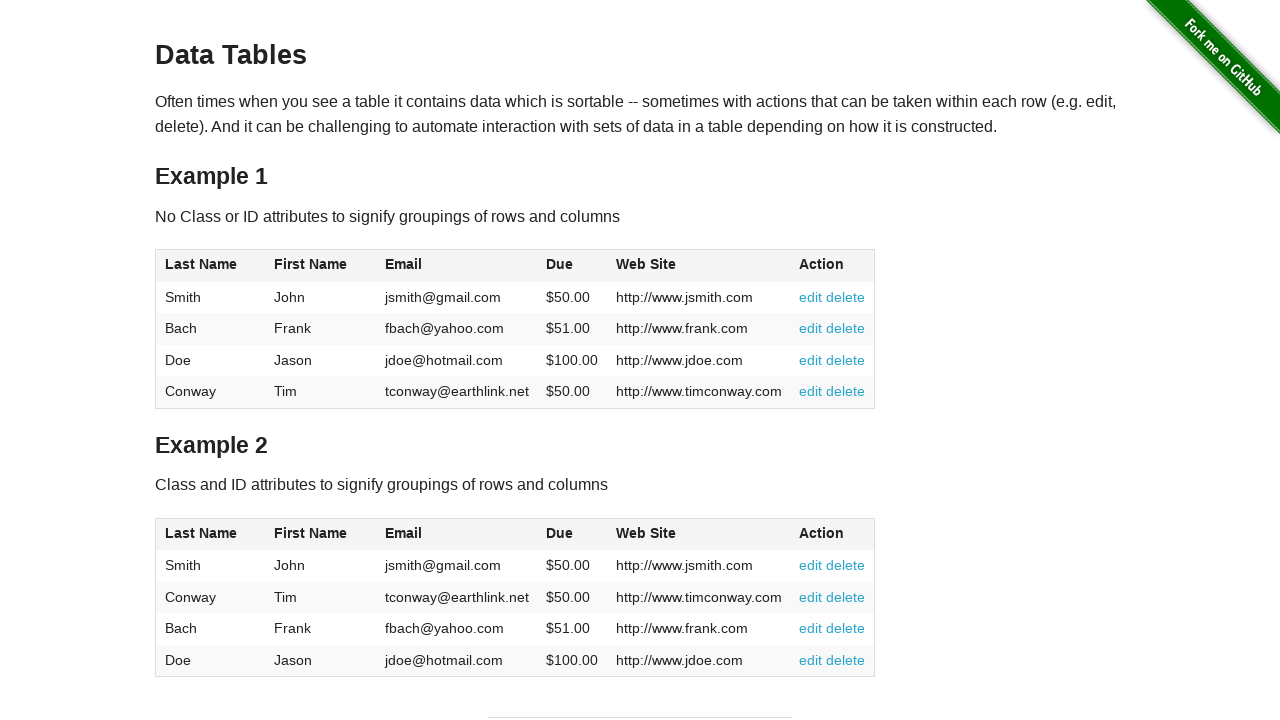